Tests the triangle identifier by entering three equal sides (2, 2, 2) to verify it correctly identifies an equilateral triangle

Starting URL: https://testpages.eviltester.com/styled/apps/triangle/triangle001.html

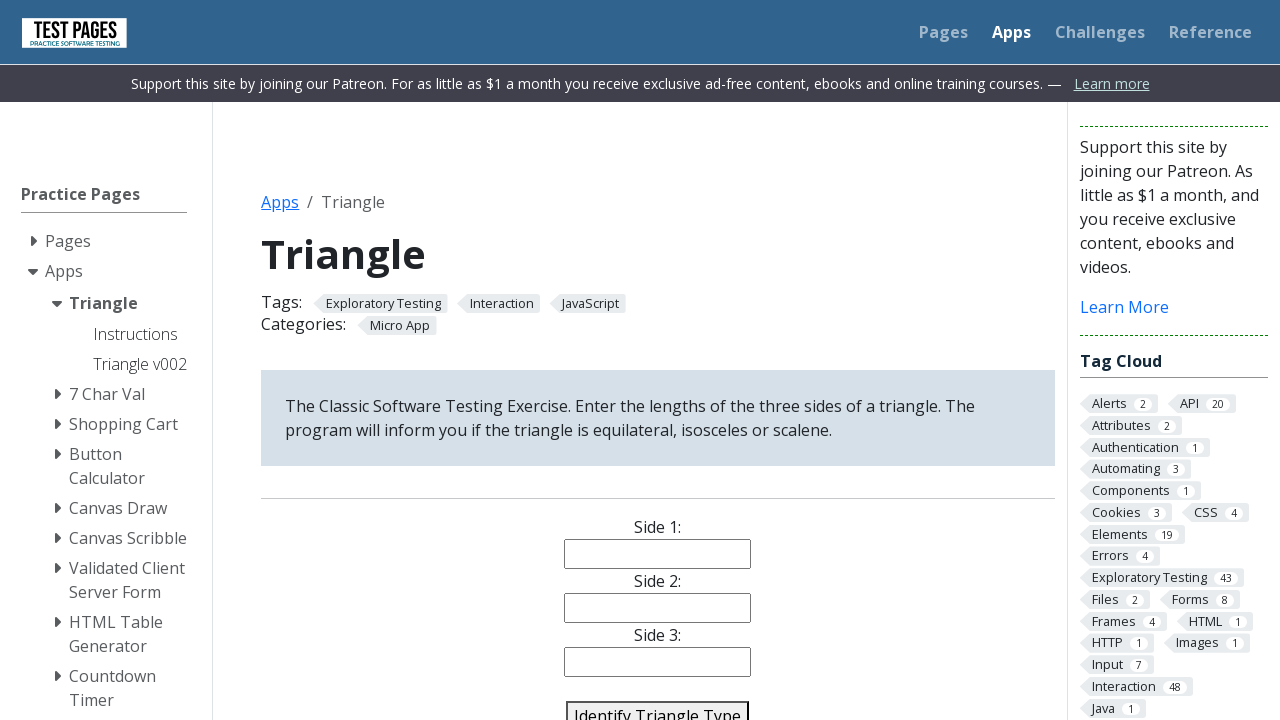

Filled side 1 field with value '2' on #side1
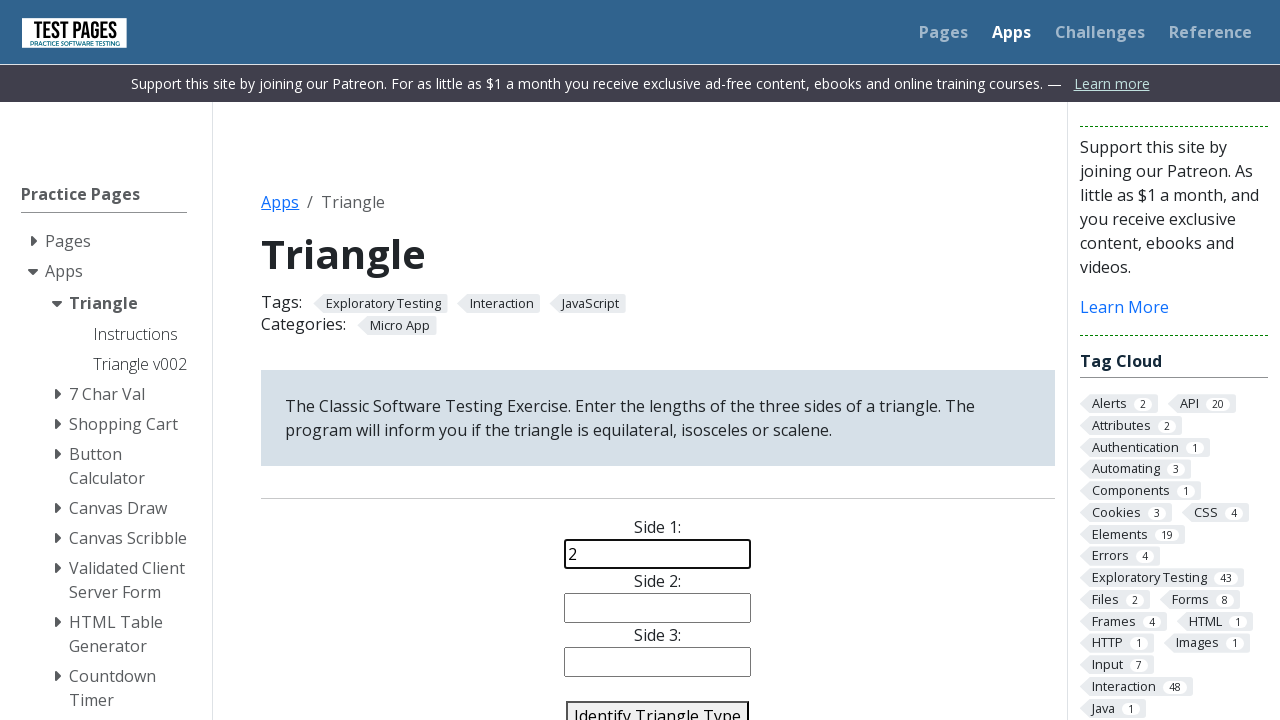

Filled side 2 field with value '2' on #side2
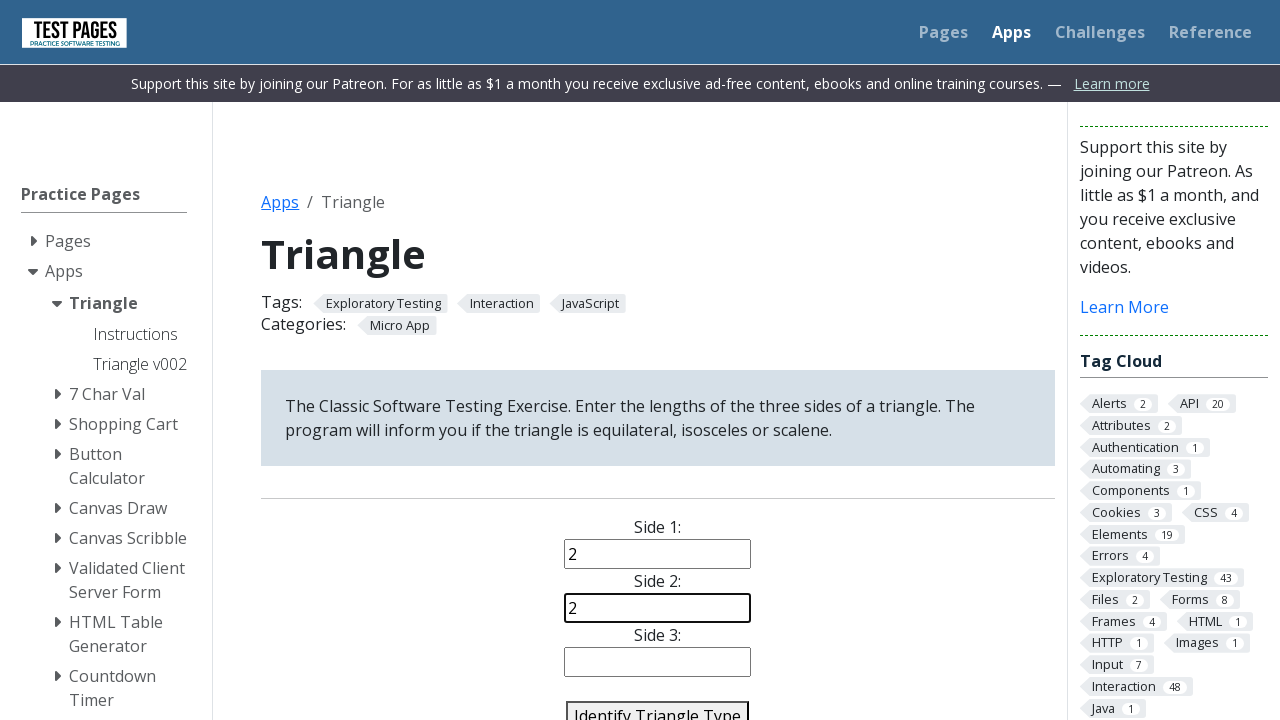

Filled side 3 field with value '2' on #side3
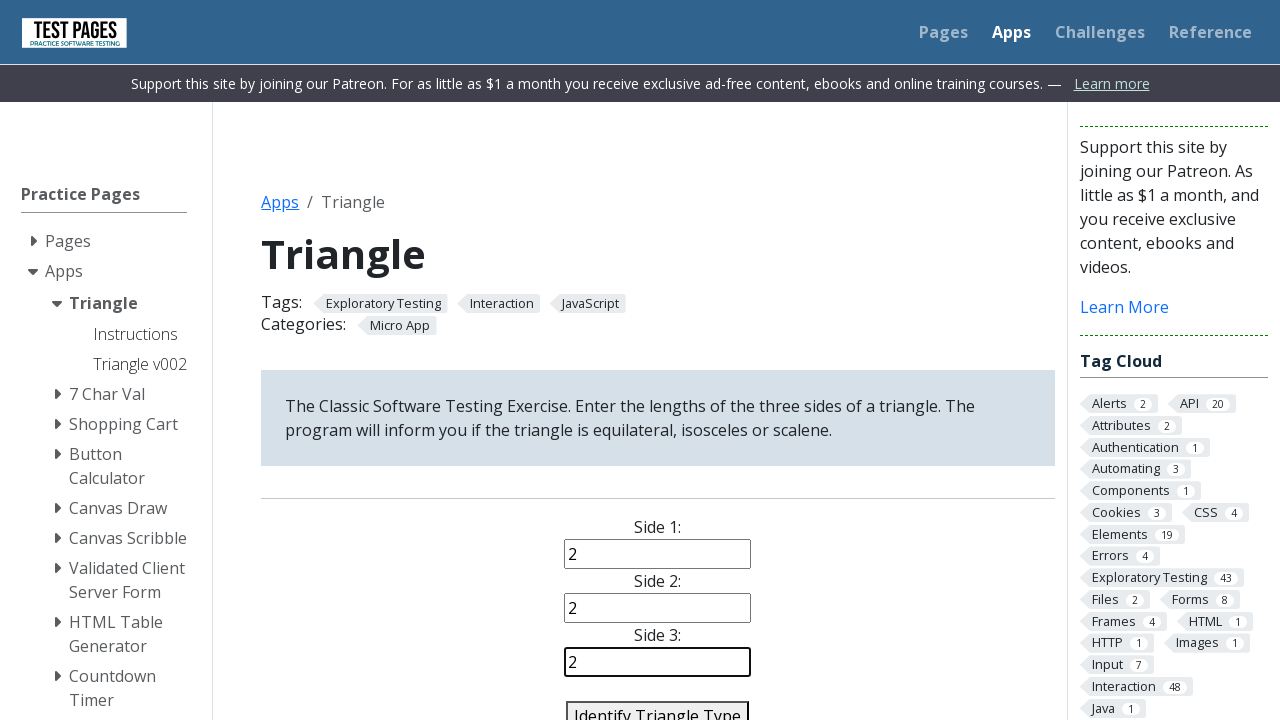

Clicked identify triangle button to classify the triangle at (658, 705) on #identify-triangle-action
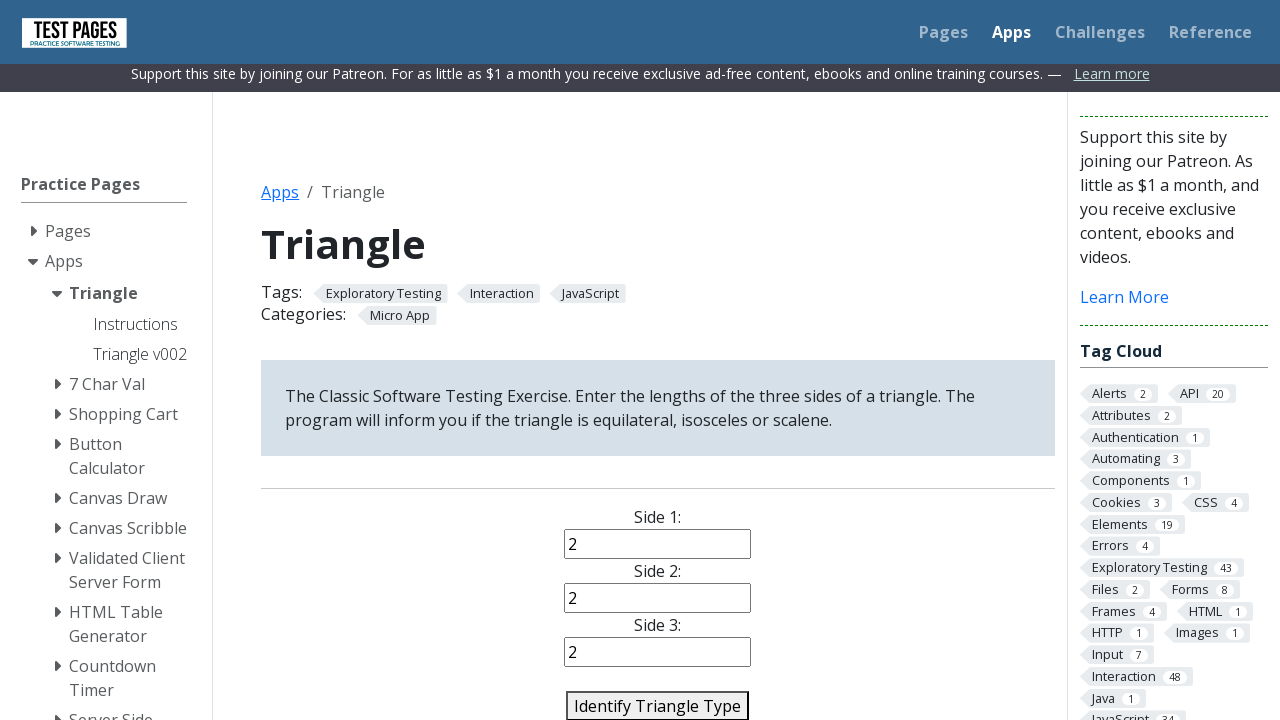

Answer section loaded, displaying triangle classification result
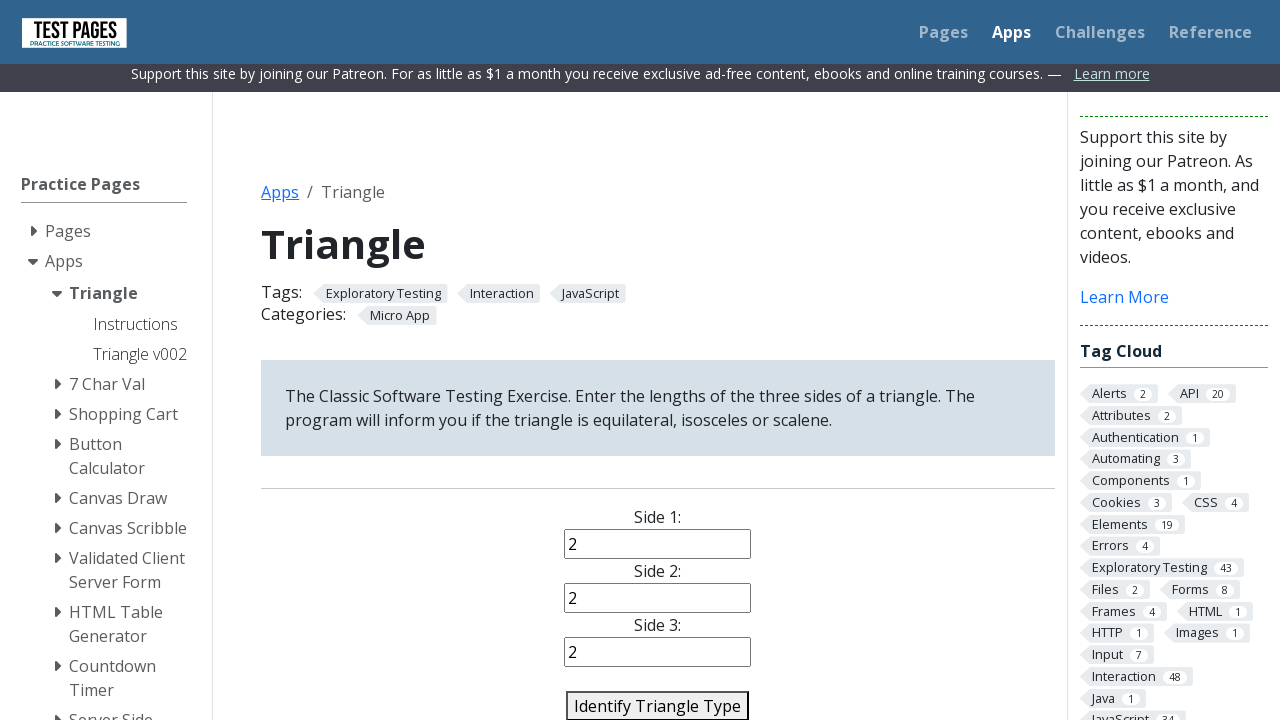

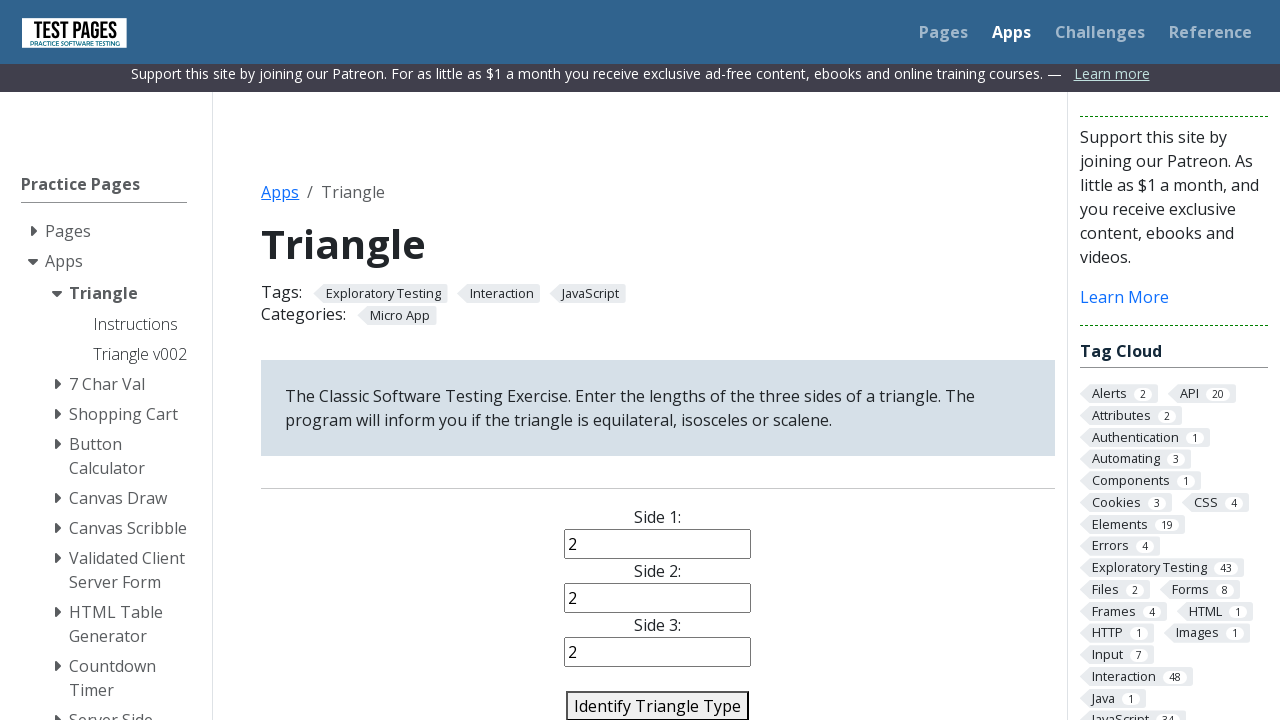